Tests handling of JavaScript confirm popups by clicking a button that triggers a confirm dialog and dismissing it

Starting URL: https://www.selenium.dev/documentation/webdriver/interactions/alerts/

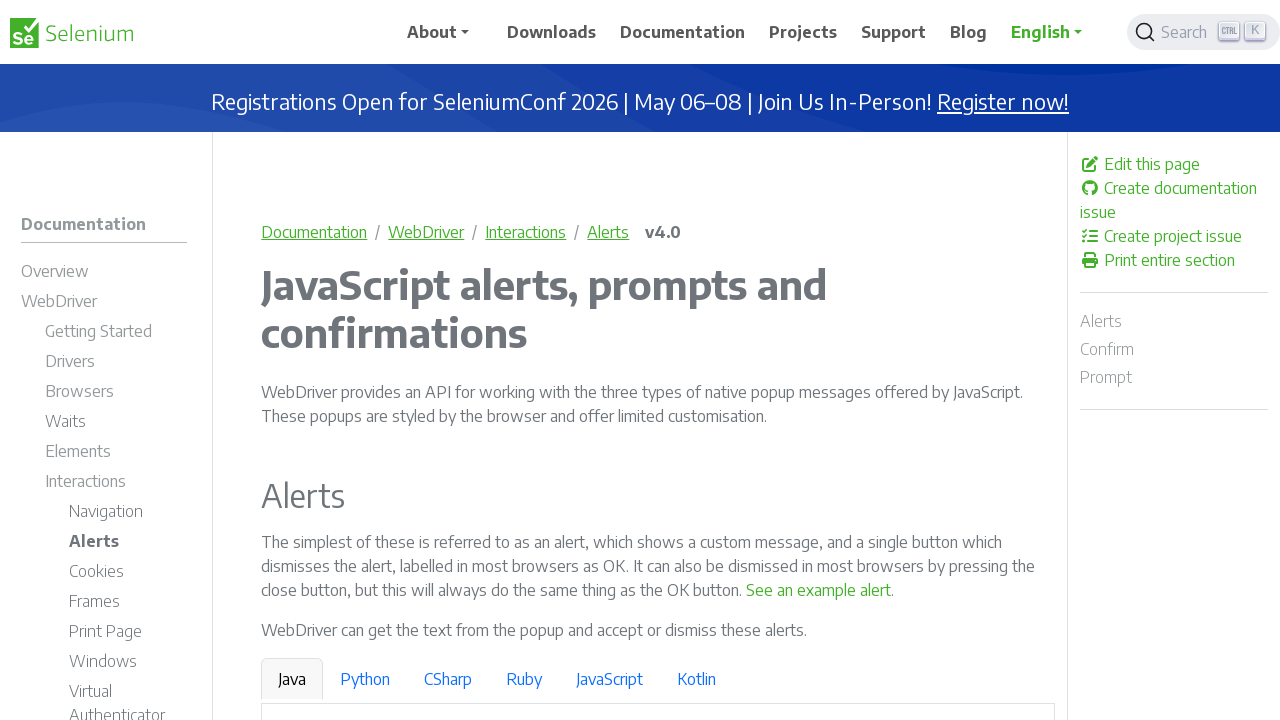

Set up dialog handler to dismiss confirm popups
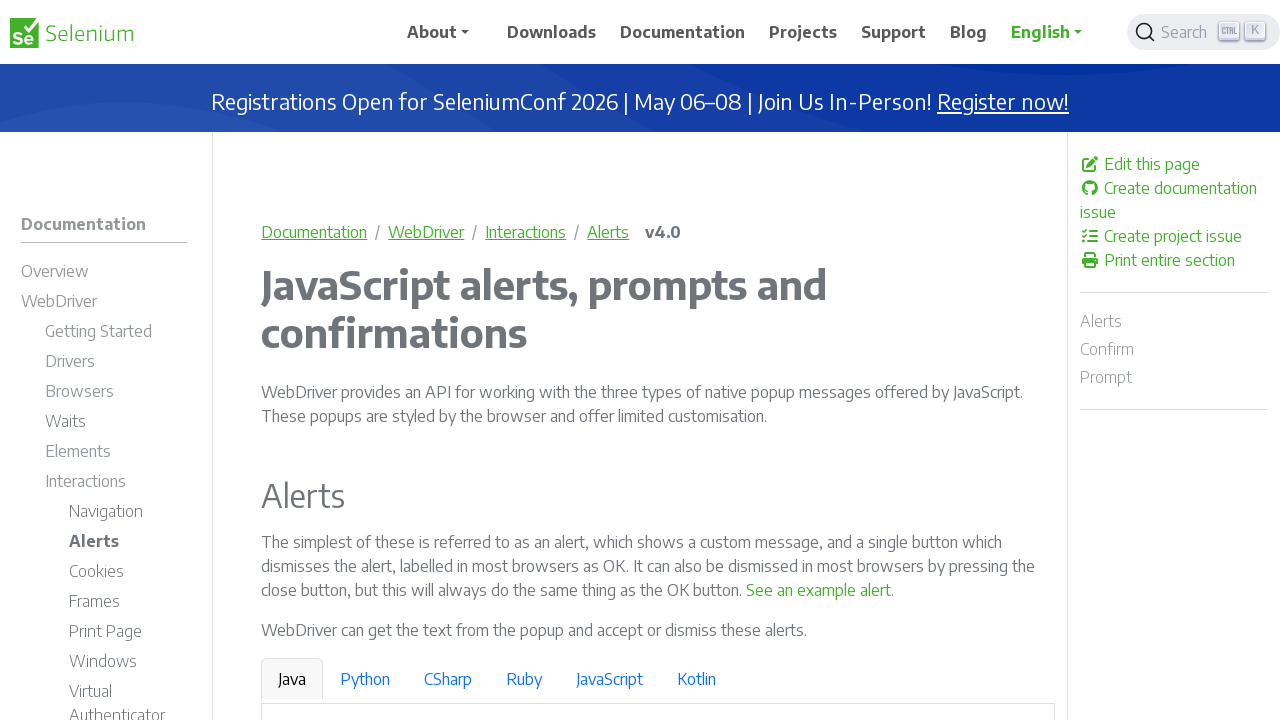

Clicked button to trigger confirm dialog at (964, 361) on internal:text="See a sample confirm"s
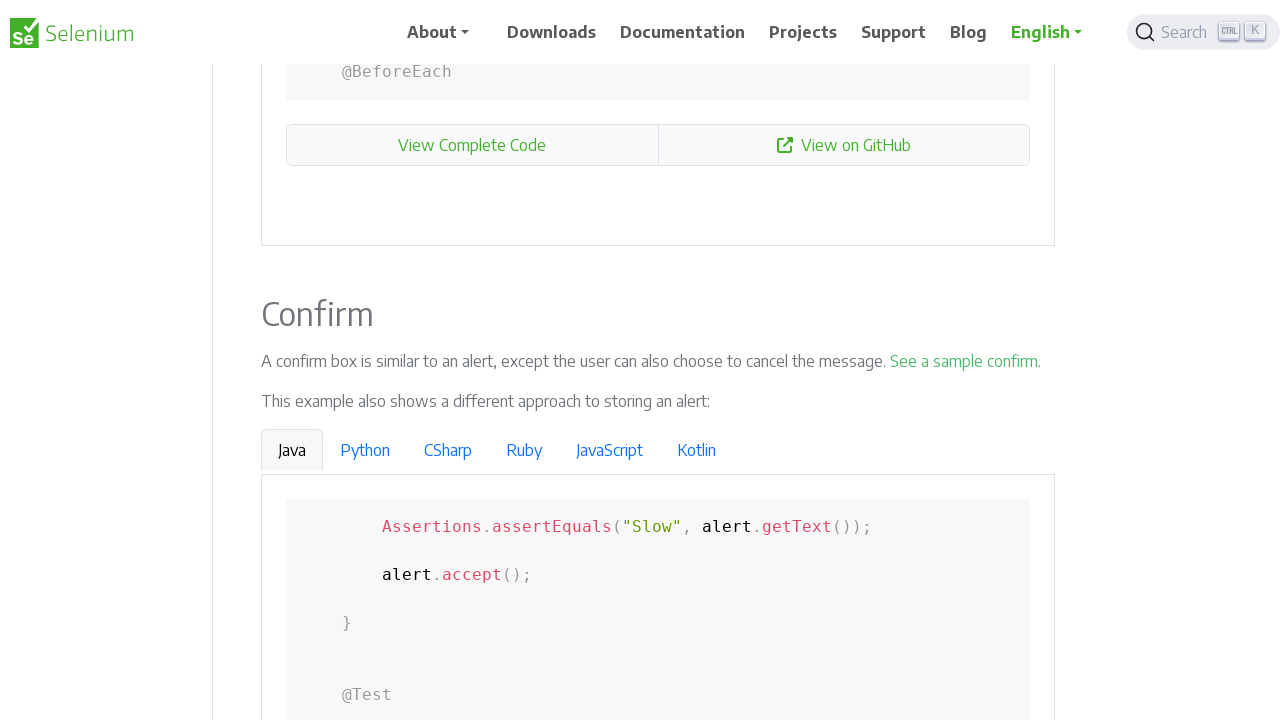

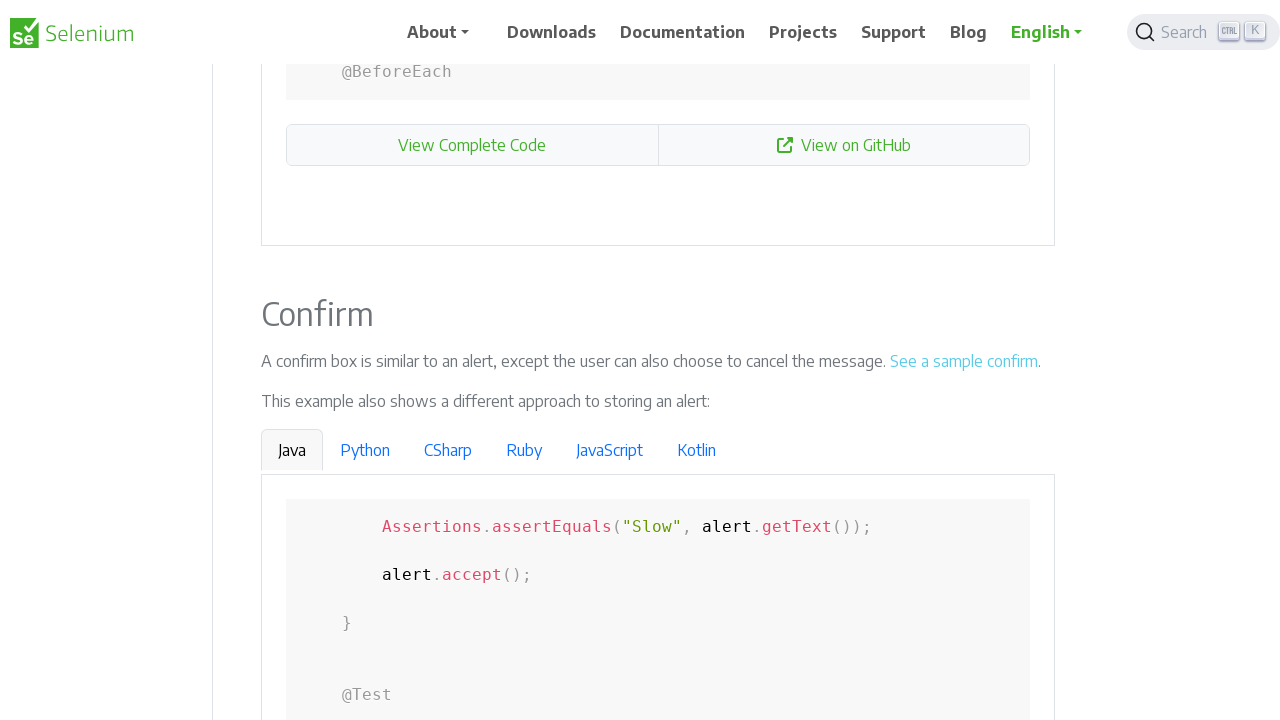